Tests the enabling/disabling of return date field based on trip type selection (one-way vs round trip)

Starting URL: https://rahulshettyacademy.com/dropdownsPractise/

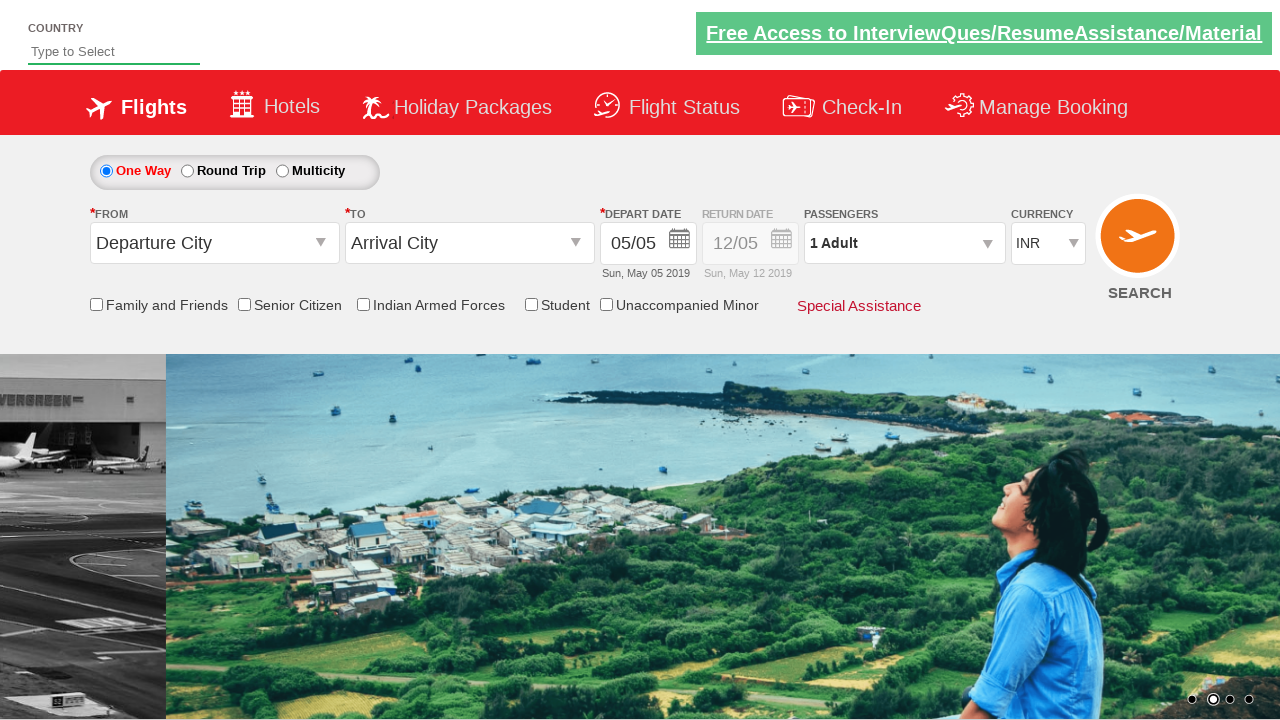

Clicked round trip radio button to enable return date field at (187, 171) on #ctl00_mainContent_rbtnl_Trip_1
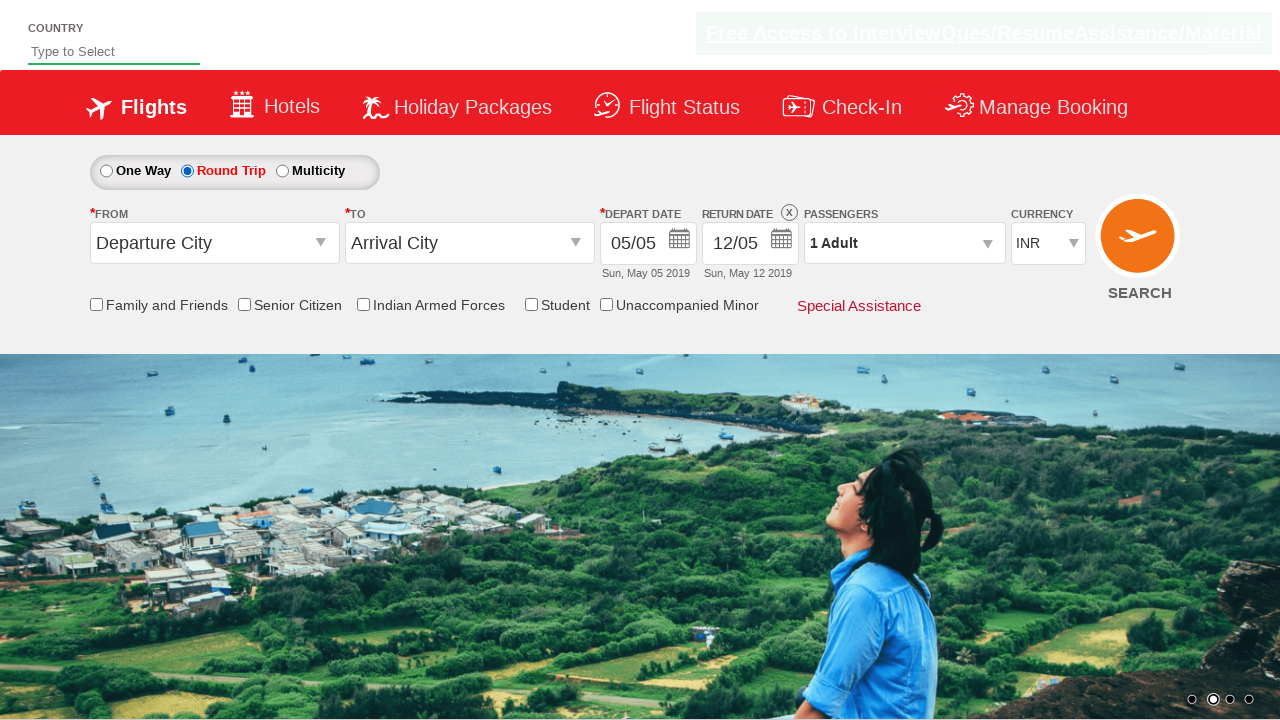

Verified return date field is enabled for round trip selection
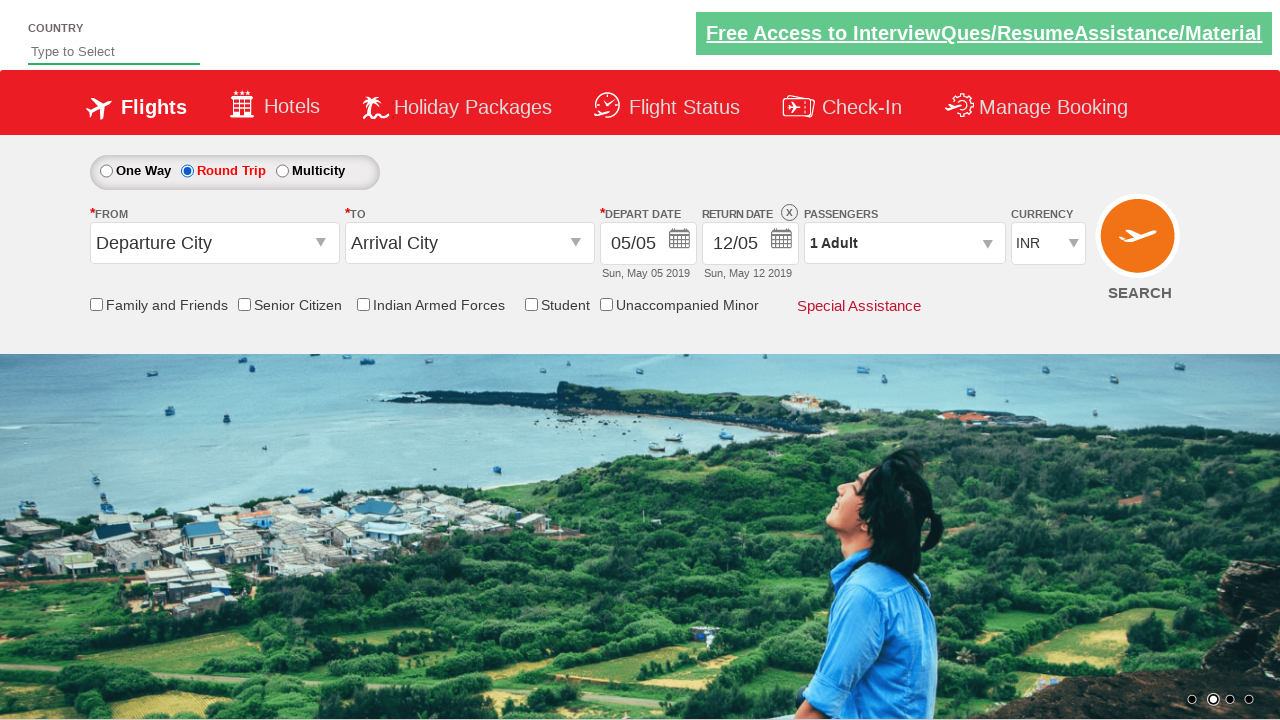

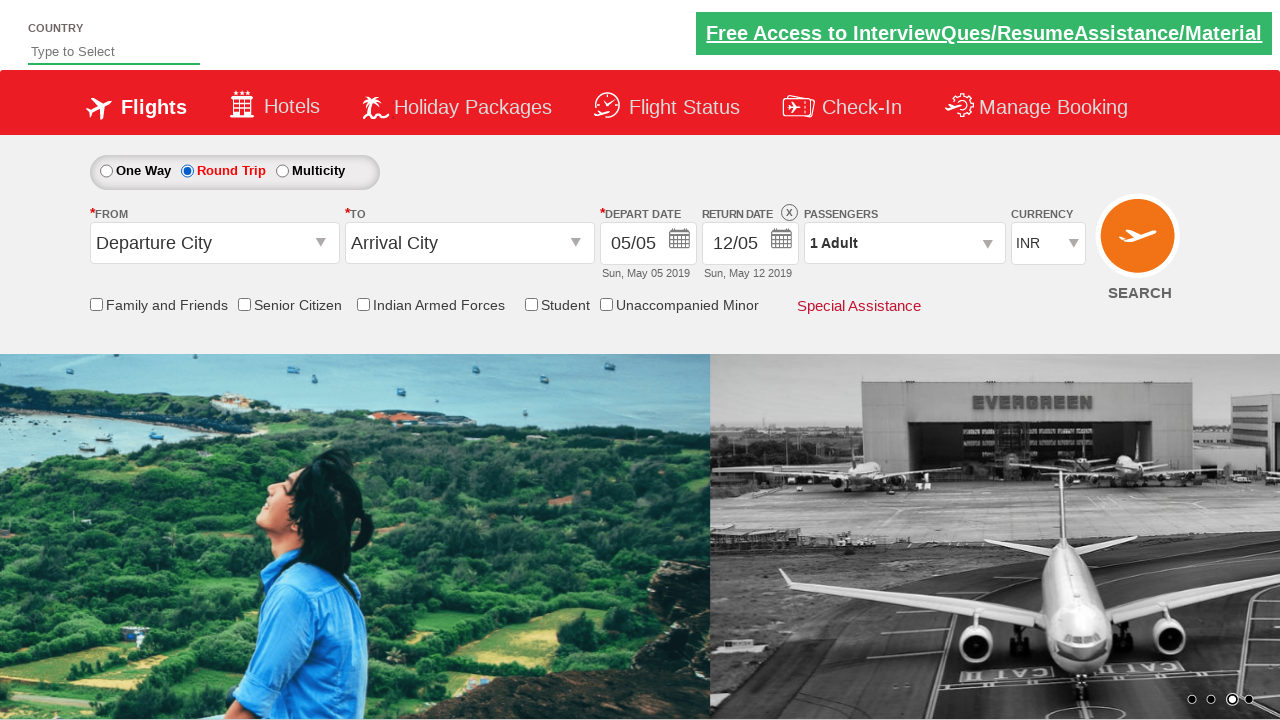